Tests the Automation Exercise website by verifying page elements, clicking on the Products link, and checking that a special offer element is displayed

Starting URL: https://www.automationexercise.com/

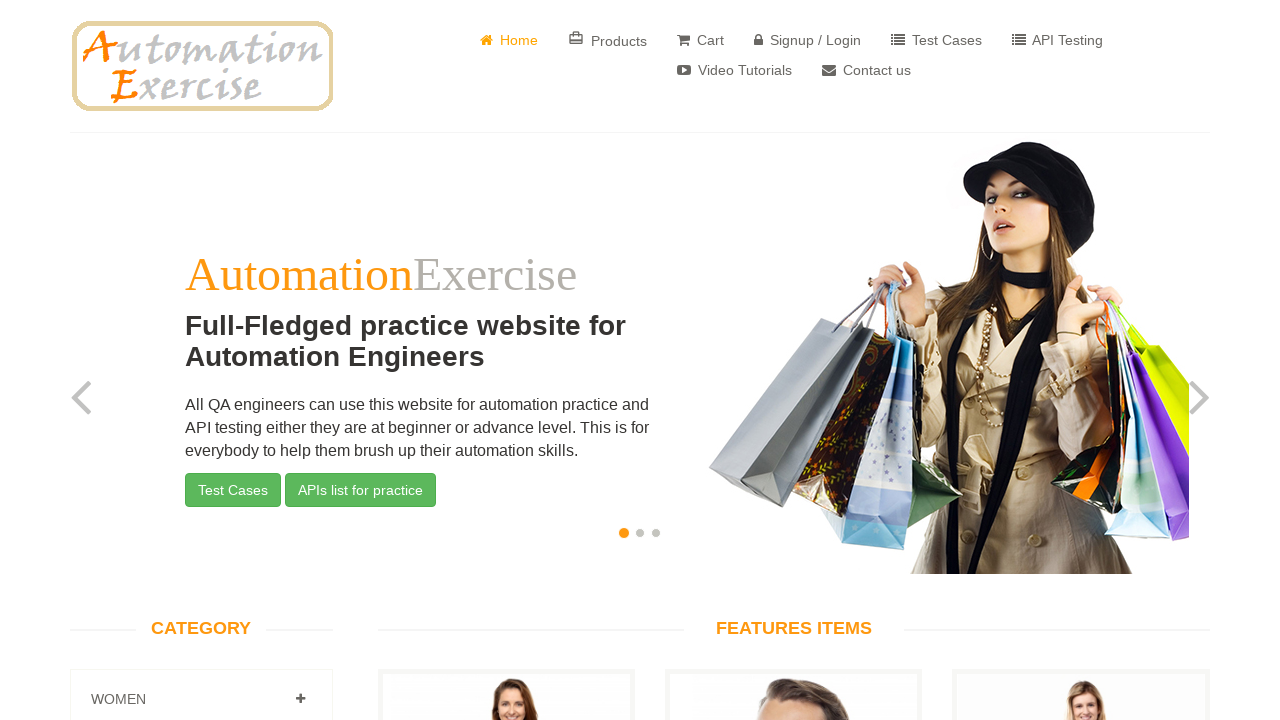

Waited for page to load and verified links are present
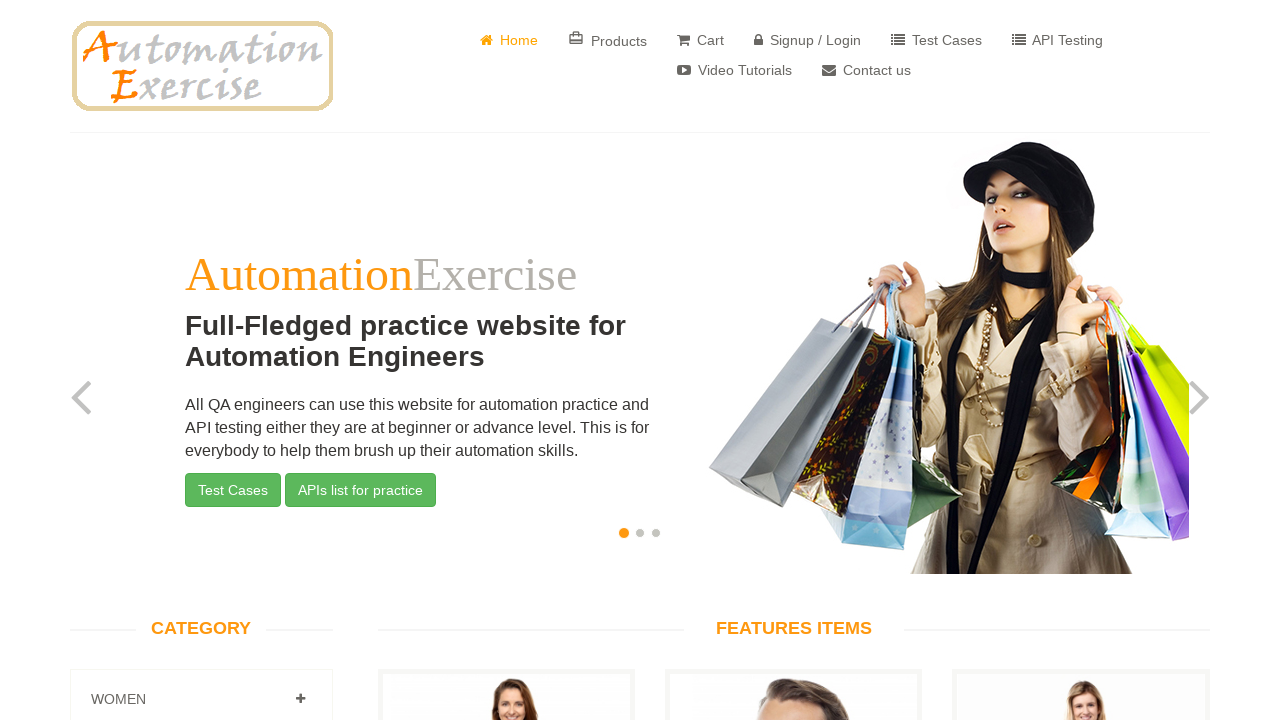

Retrieved all link elements from the page
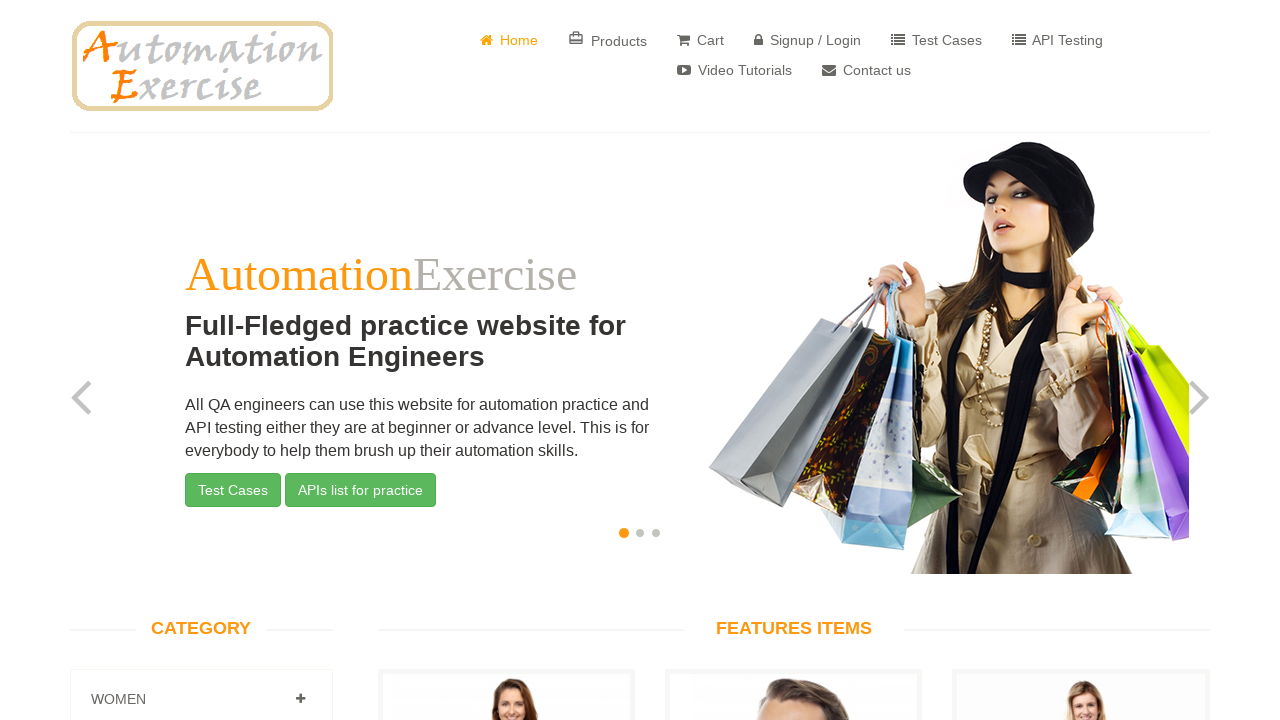

Clicked on the Products link at (608, 40) on a:has-text('Products')
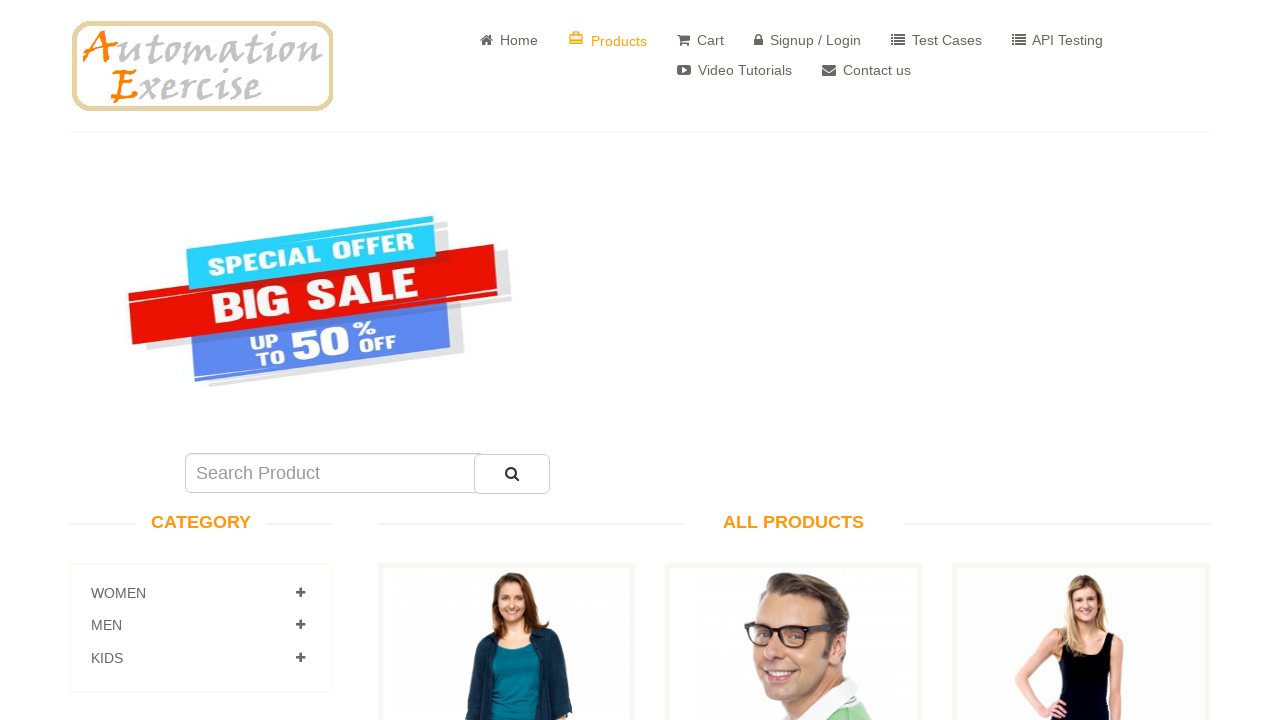

Waited for special offer element to be present
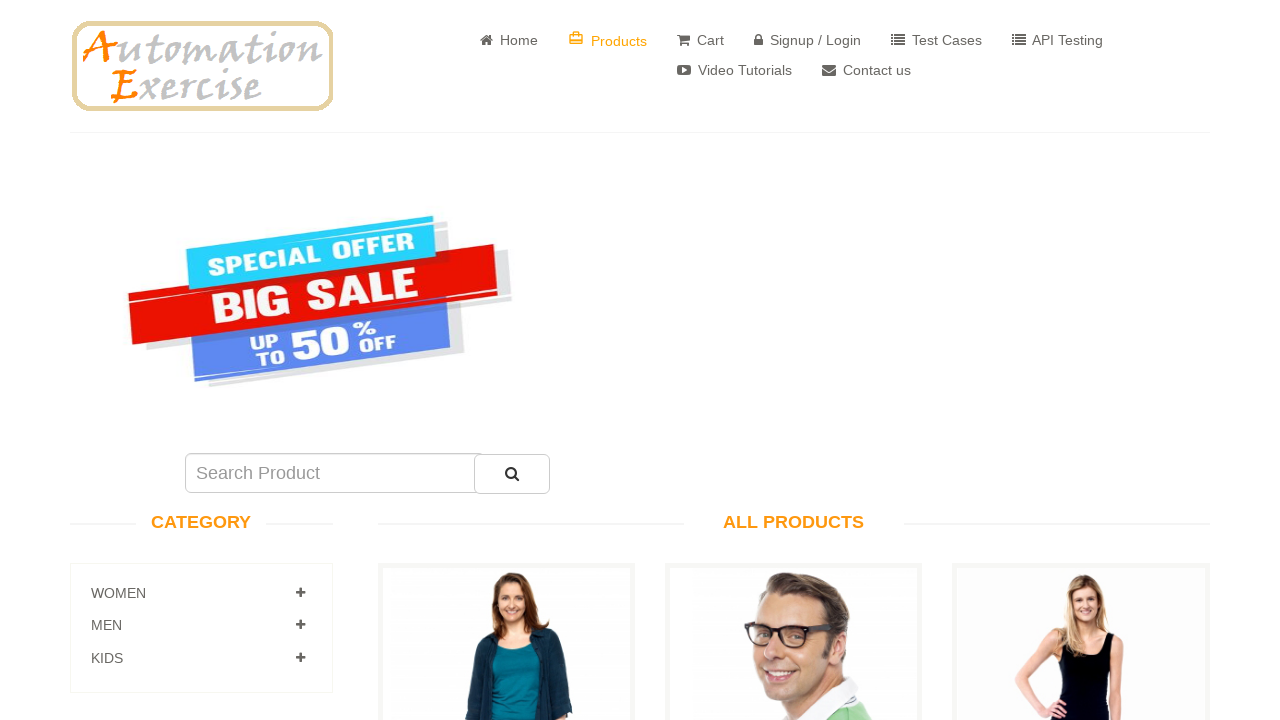

Located the special offer element
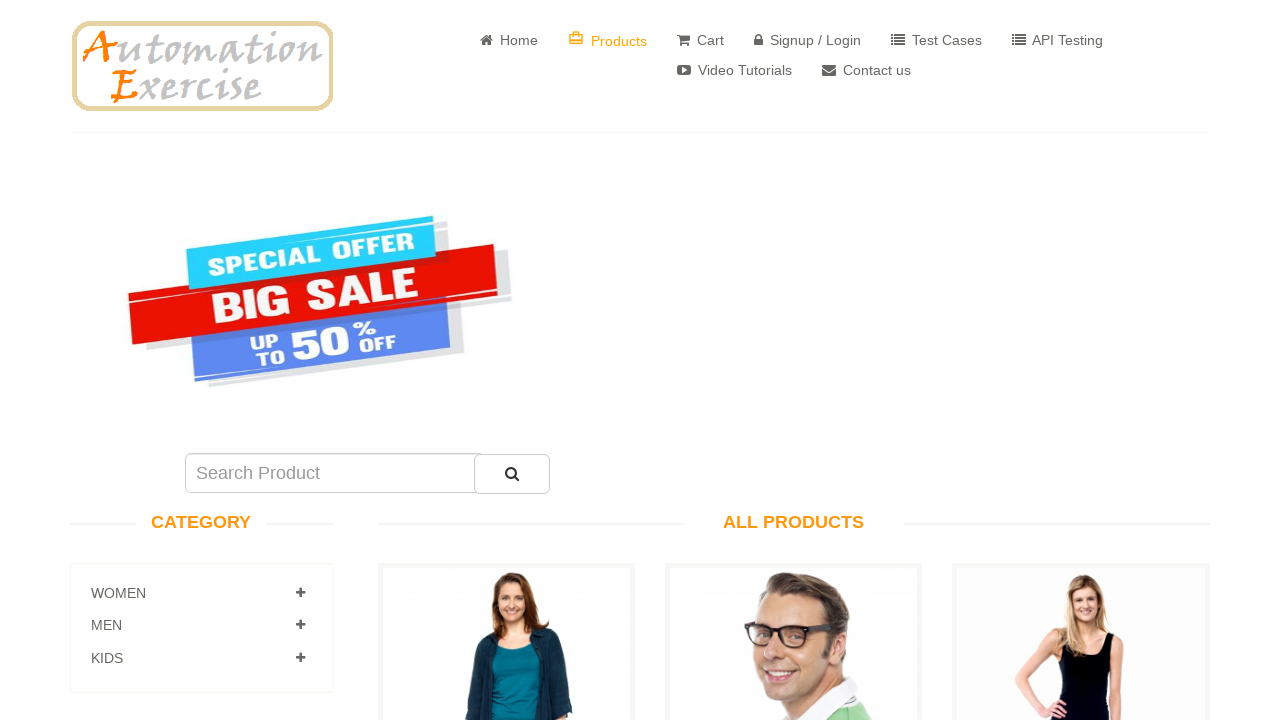

Verified that the special offer element is visible
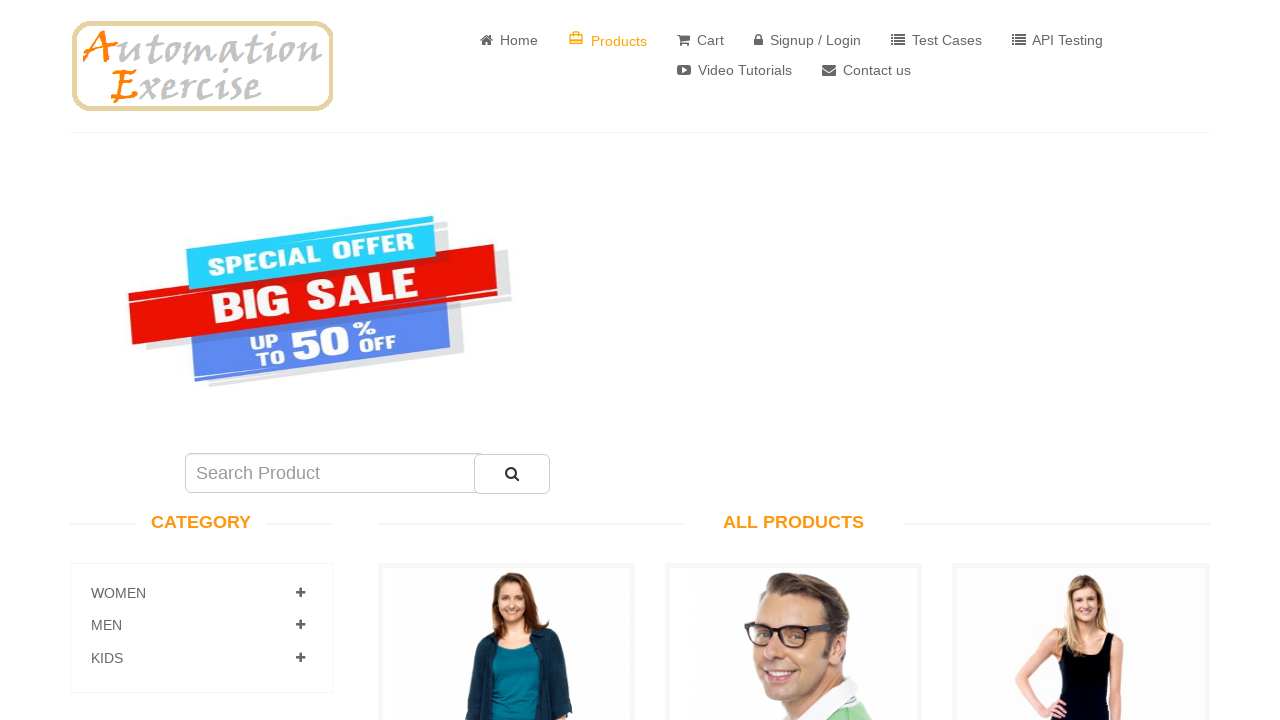

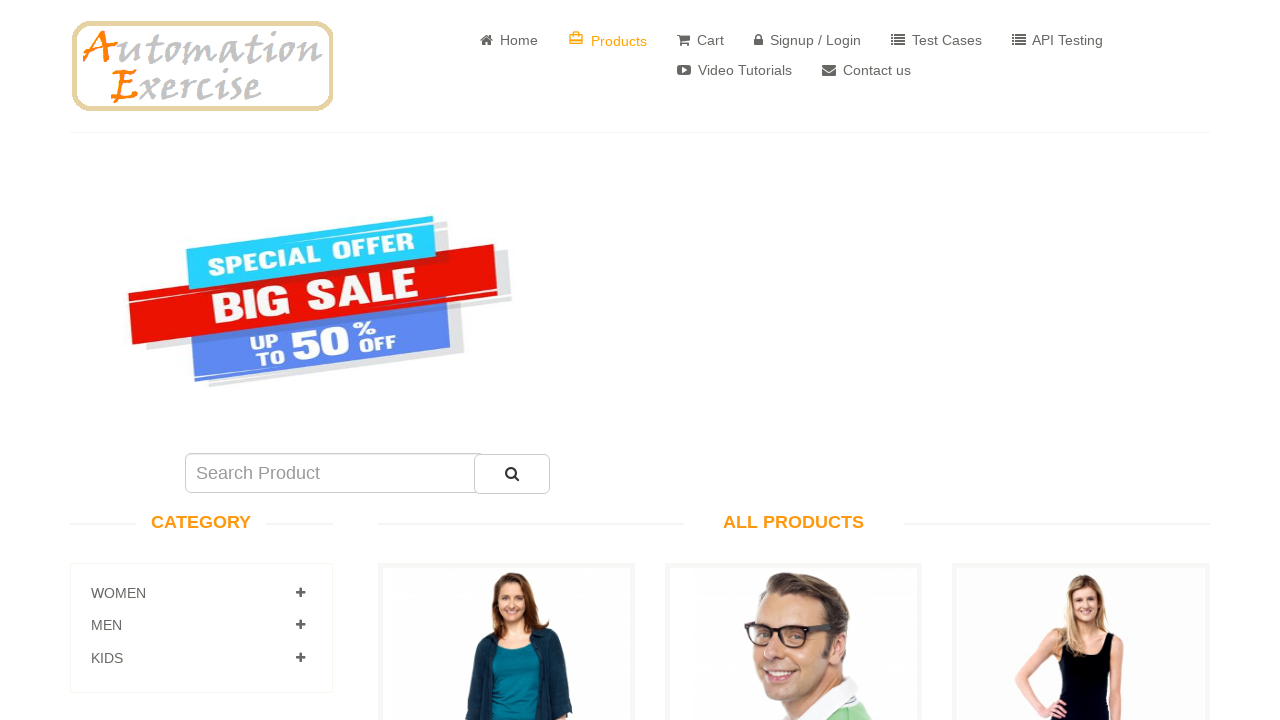